Tests handling of shadow DOM elements by filling a text input field on a shadow DOM practice page

Starting URL: https://letcode.in/shadow

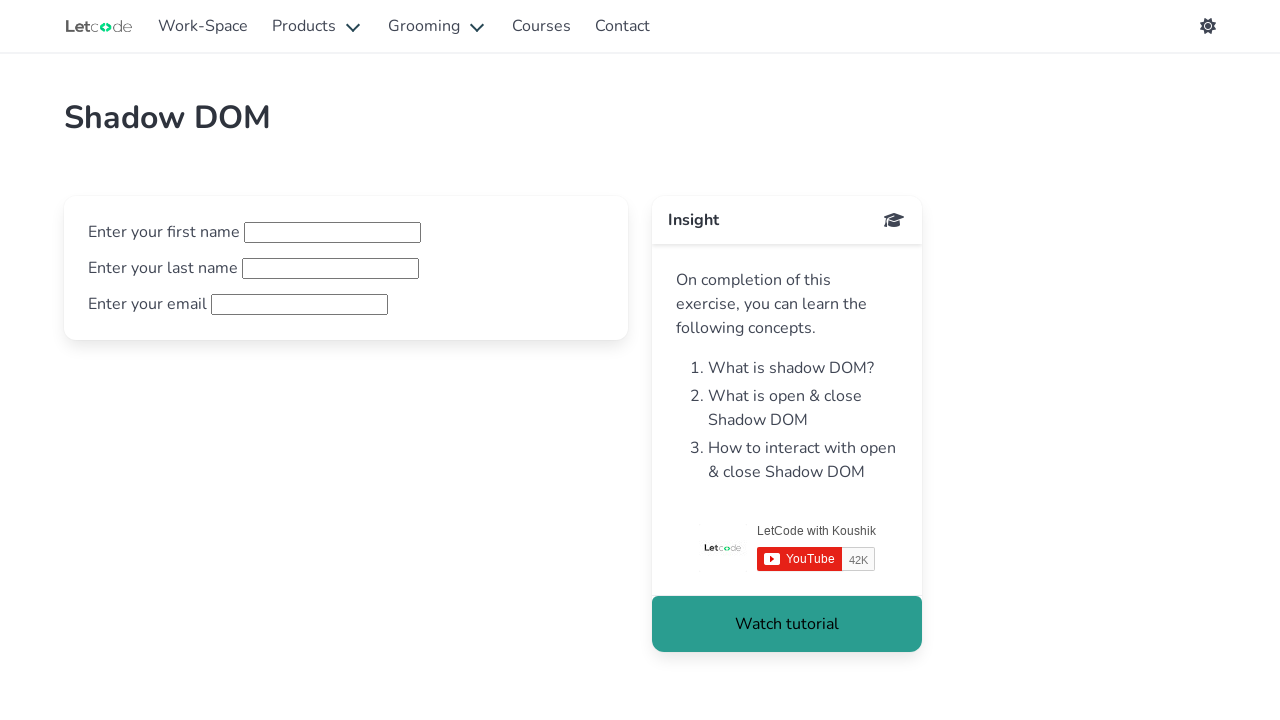

Filled first name field with 'hacker' in shadow DOM on #fname
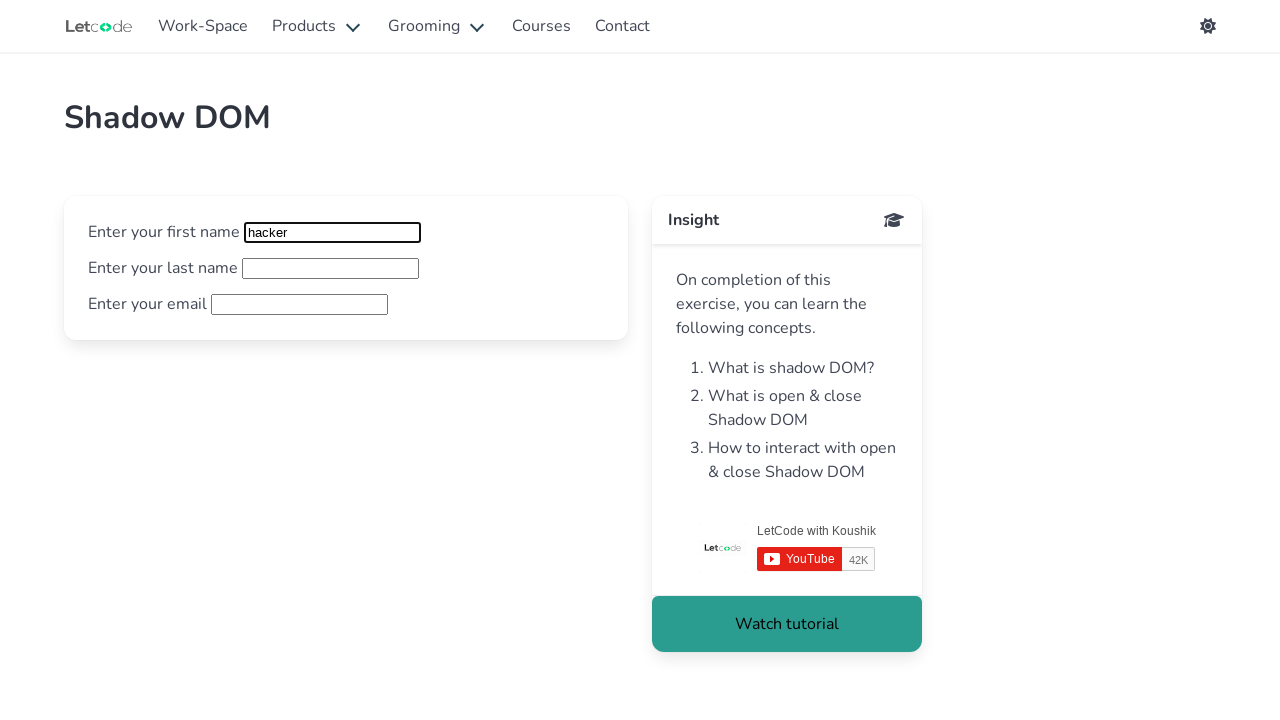

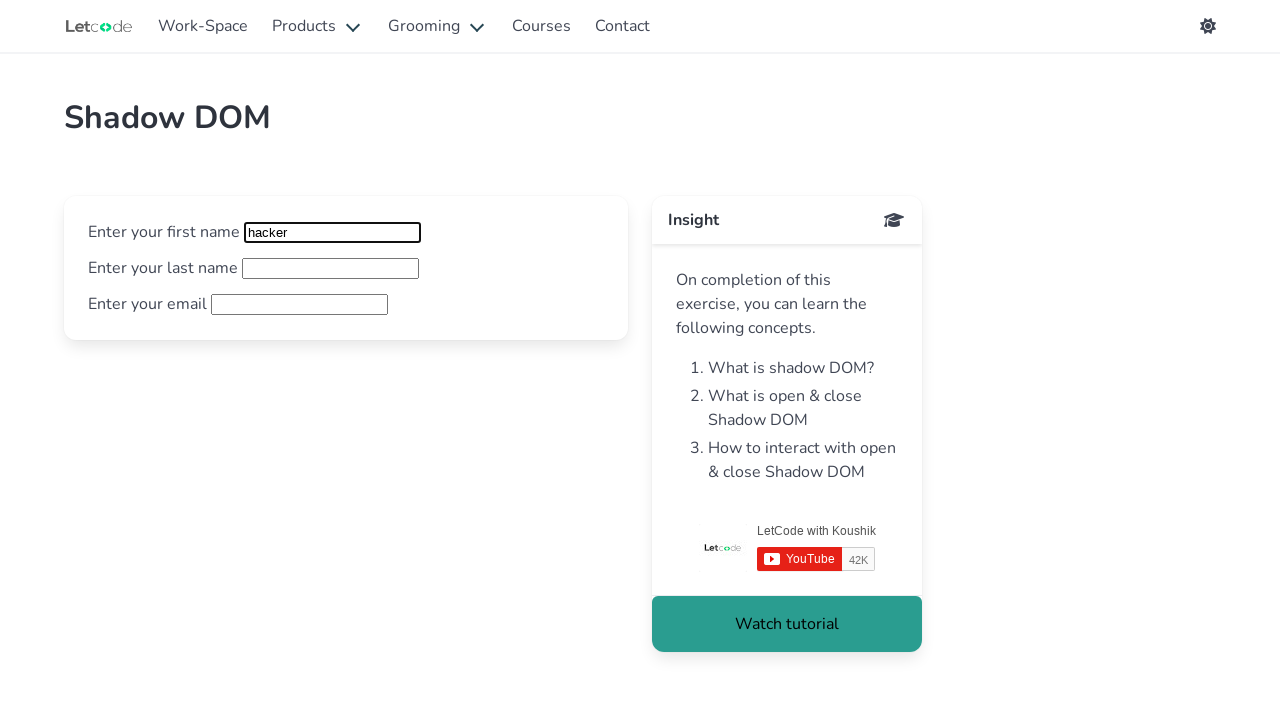